Tests modal/popup functionality by clicking the Show Confirm button, selecting Yes or No option, and verifying the status label updates correctly

Starting URL: https://test-with-me-app.vercel.app/learning/web-elements/components/modal

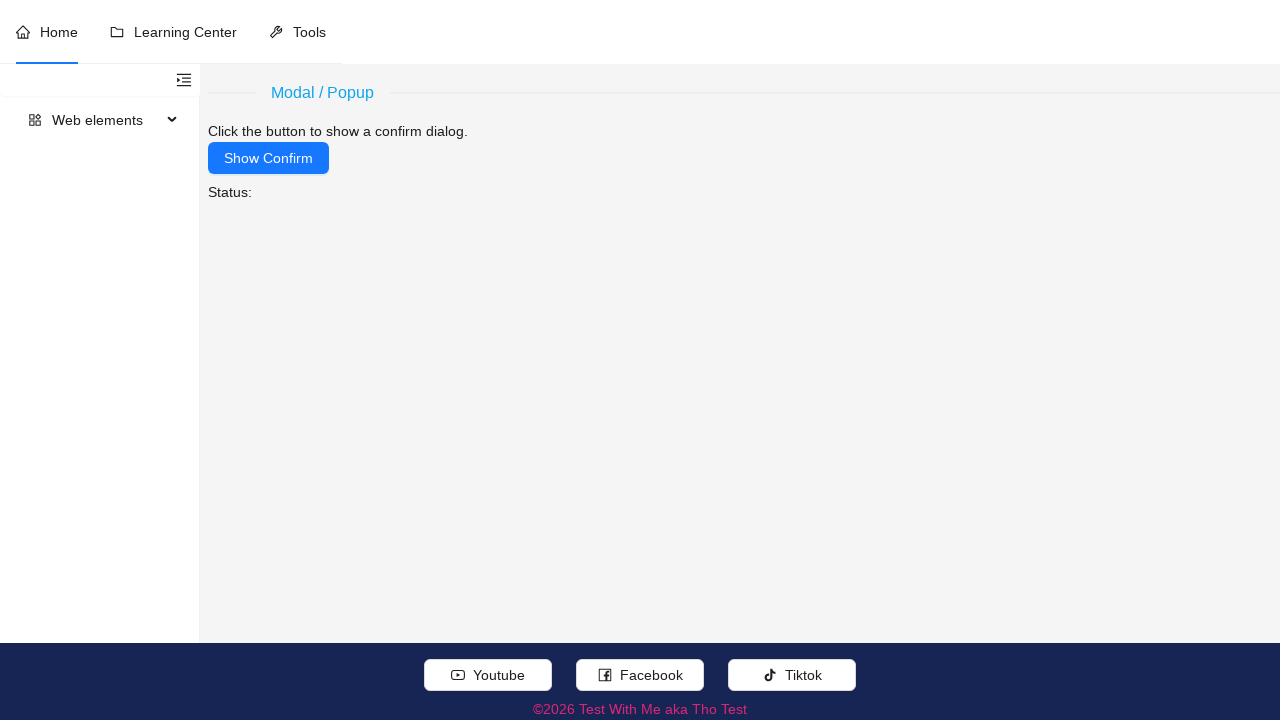

Clicked 'Show Confirm' button to open modal at (268, 158) on //button[span[normalize-space(text())='Show Confirm']]
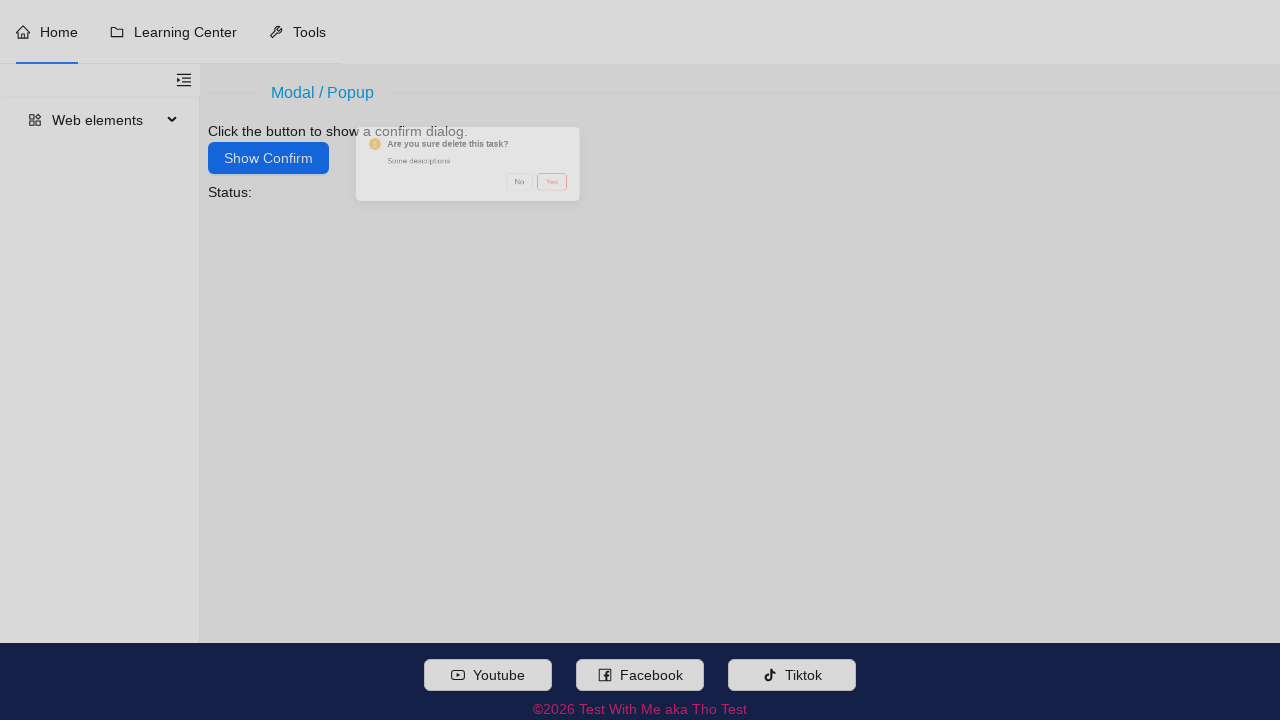

Clicked 'Yes' option in confirmation modal at (796, 202) on //div[contains(concat(' ',normalize-space(@class),' '),' ant-modal-body ')]//but
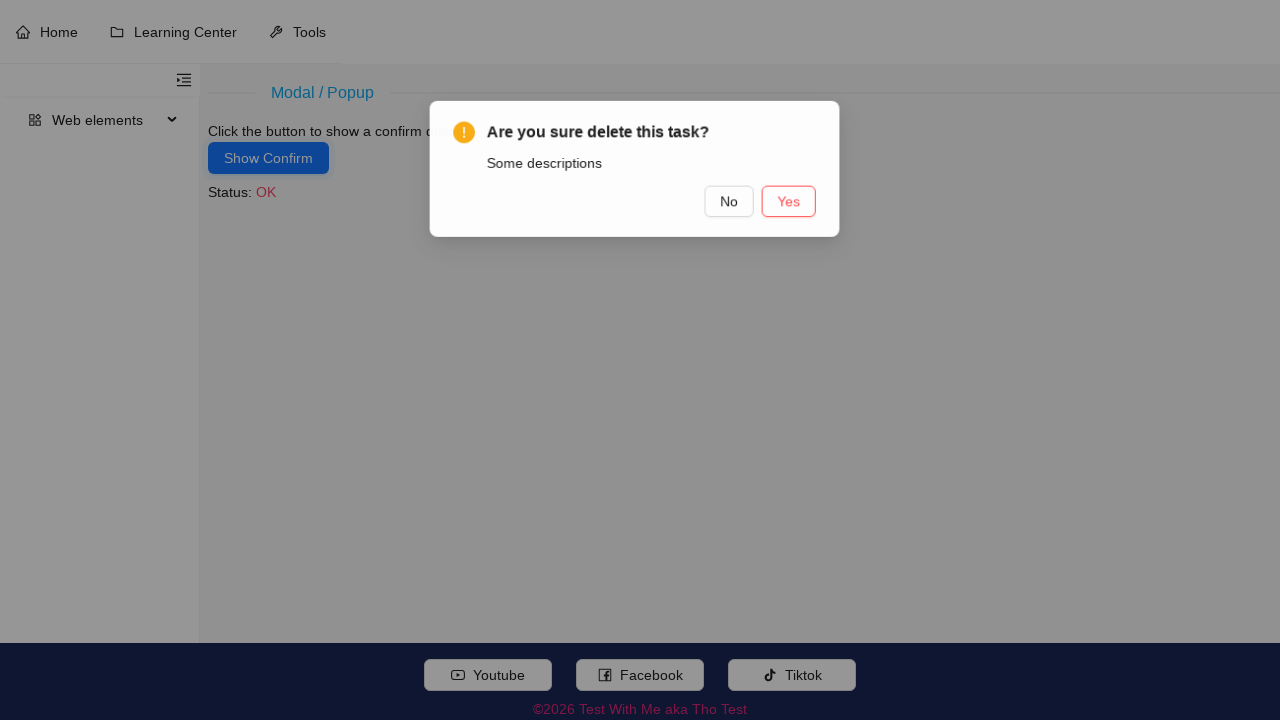

Verified status label displays 'Status: OK' after selecting Yes
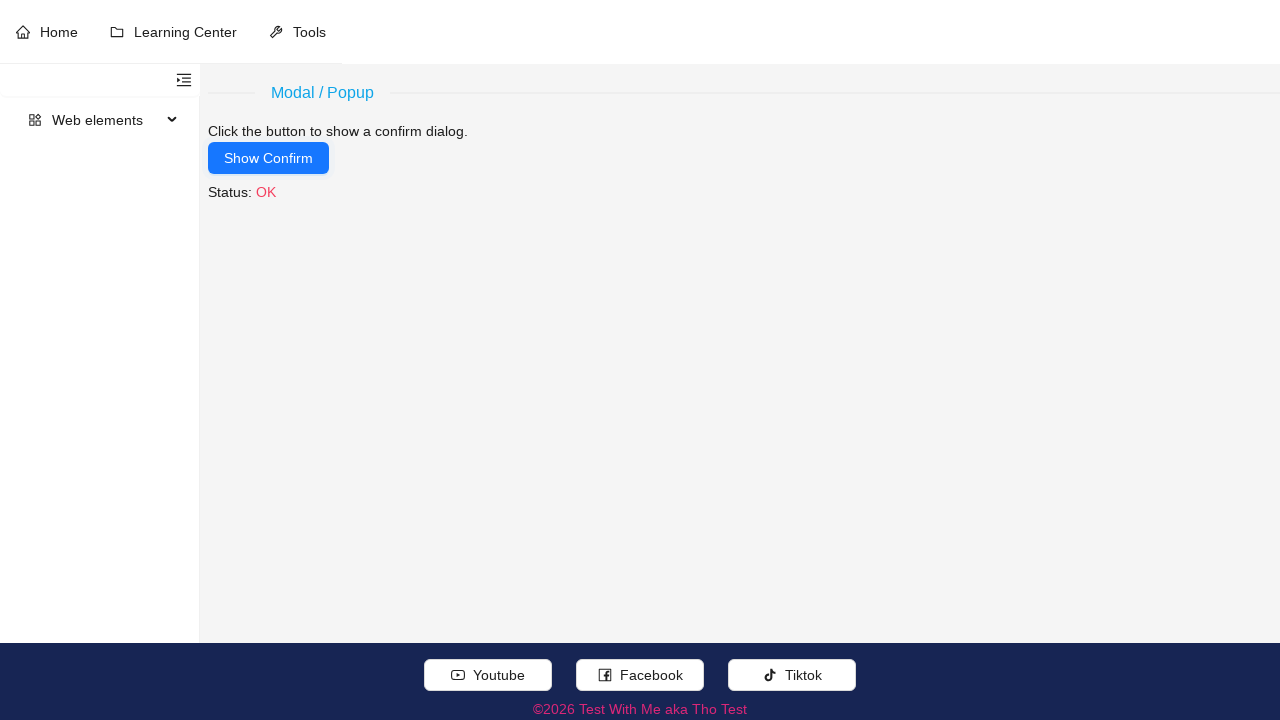

Clicked 'Show Confirm' button again to open modal for second test at (268, 158) on //button[span[normalize-space(text())='Show Confirm']]
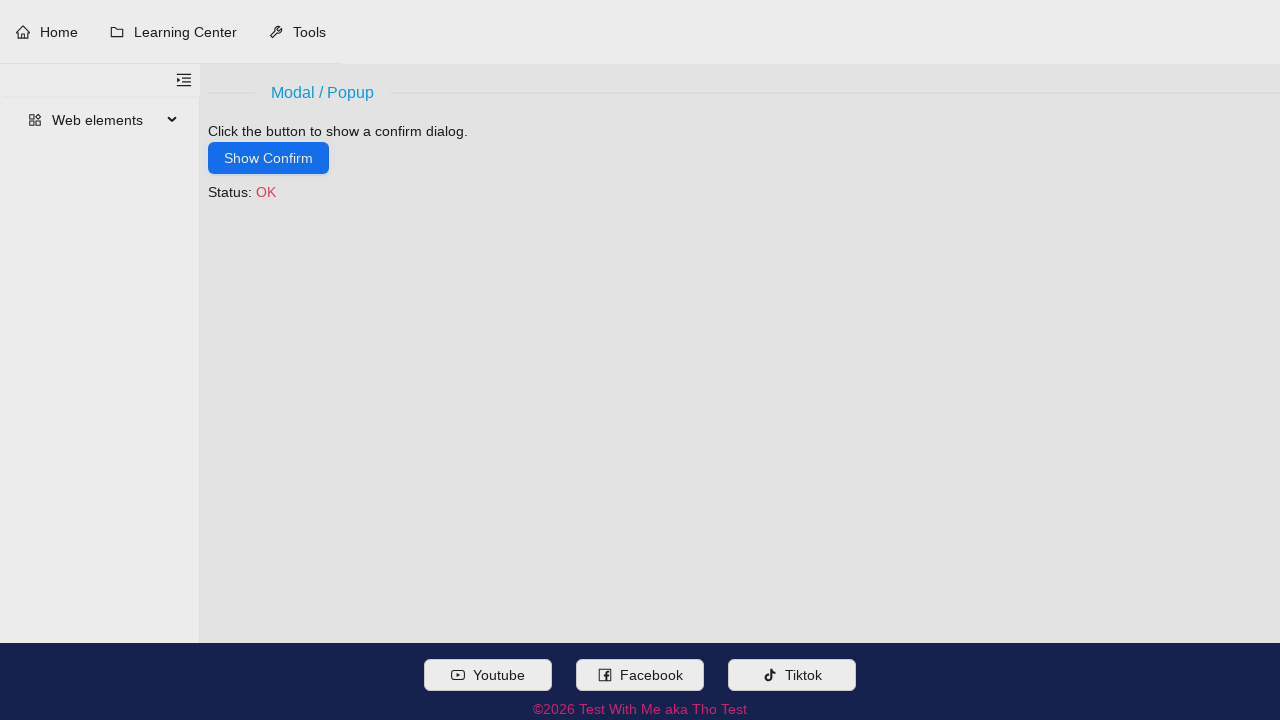

Clicked 'No' option in confirmation modal at (736, 202) on //div[contains(concat(' ',normalize-space(@class),' '),' ant-modal-body ')]//but
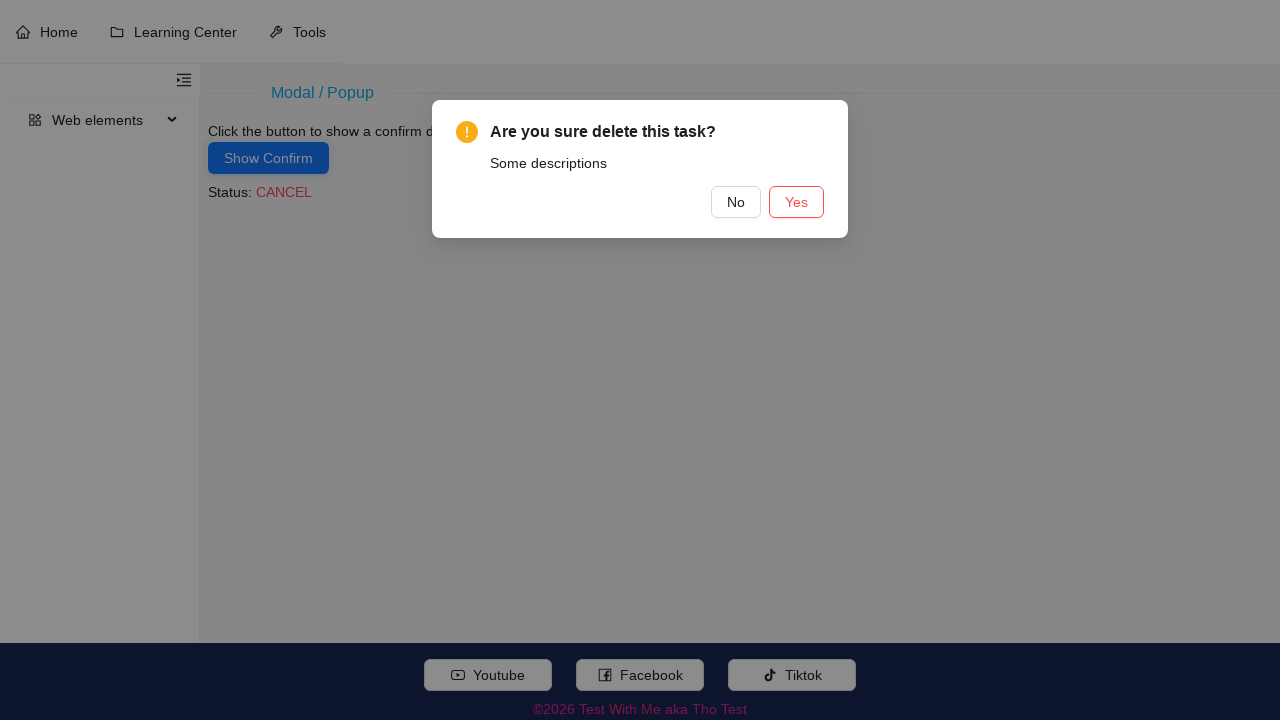

Verified status label displays 'Status: CANCEL' after selecting No
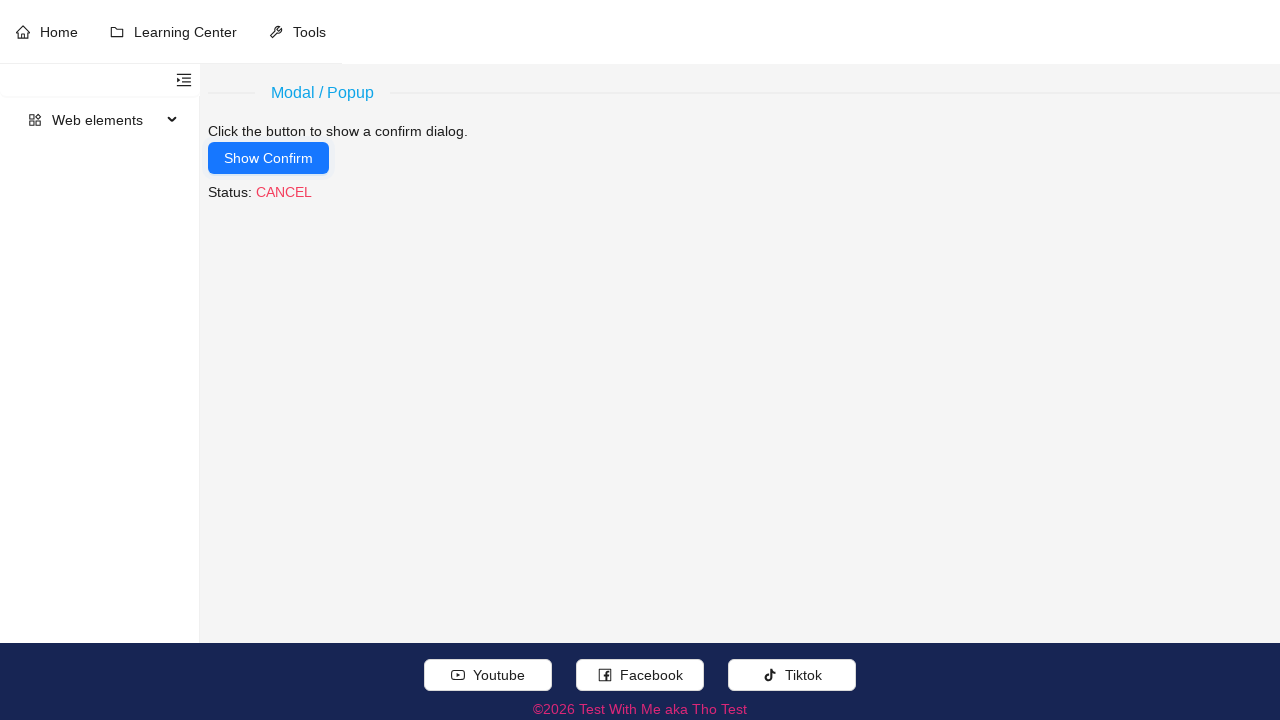

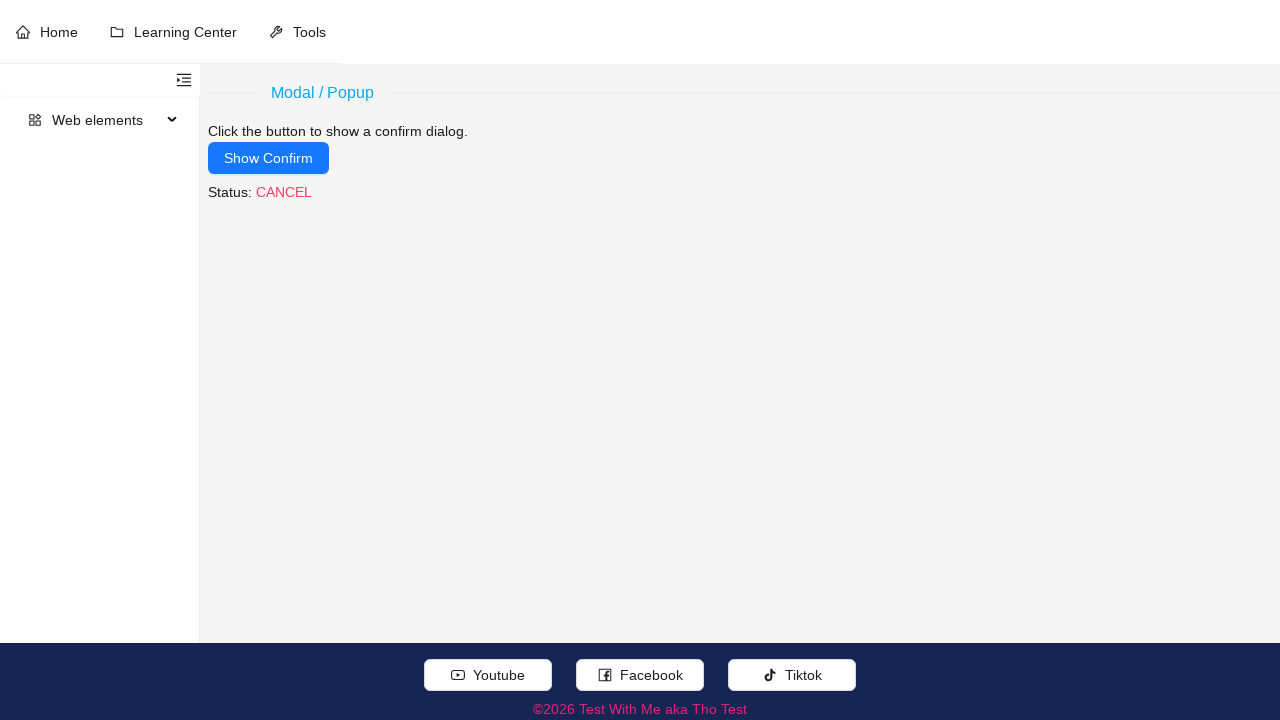